Navigates to the Elements section and verifies that the Elements page header is displayed correctly

Starting URL: https://demoqa.com

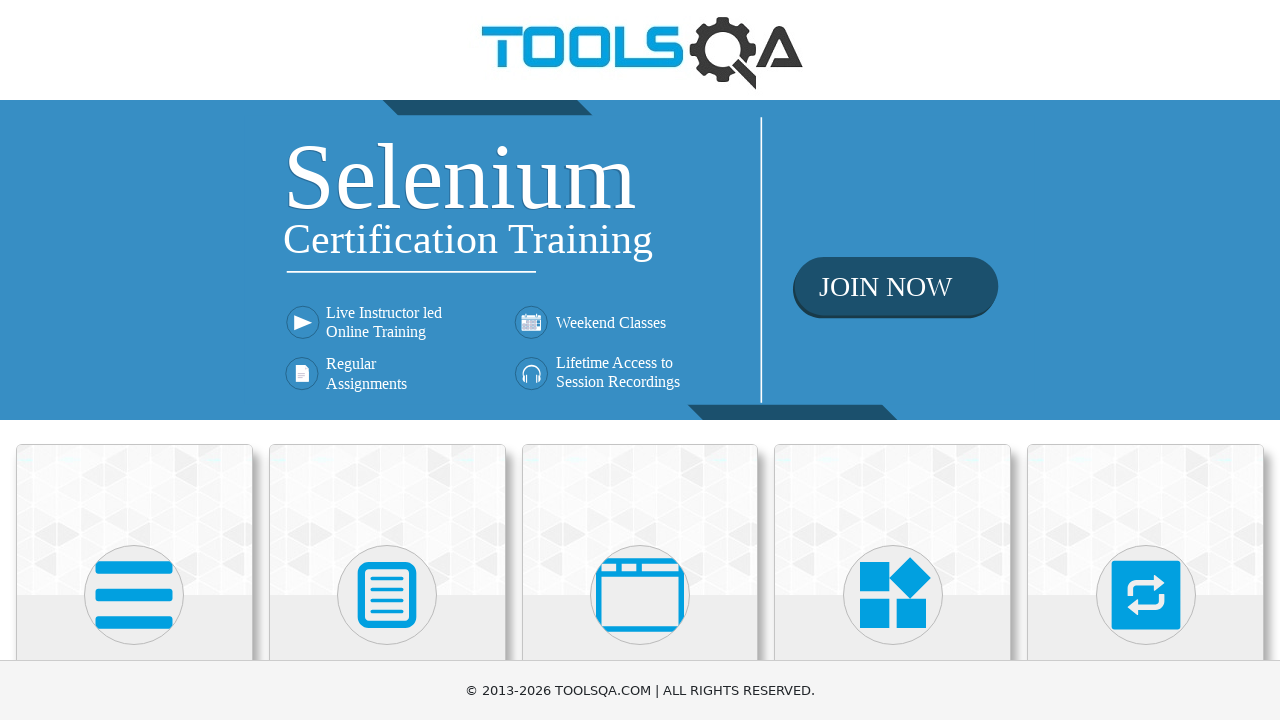

Clicked on the Elements tile to navigate to Elements page at (134, 360) on xpath=//h5[contains(text(),'Elements')]
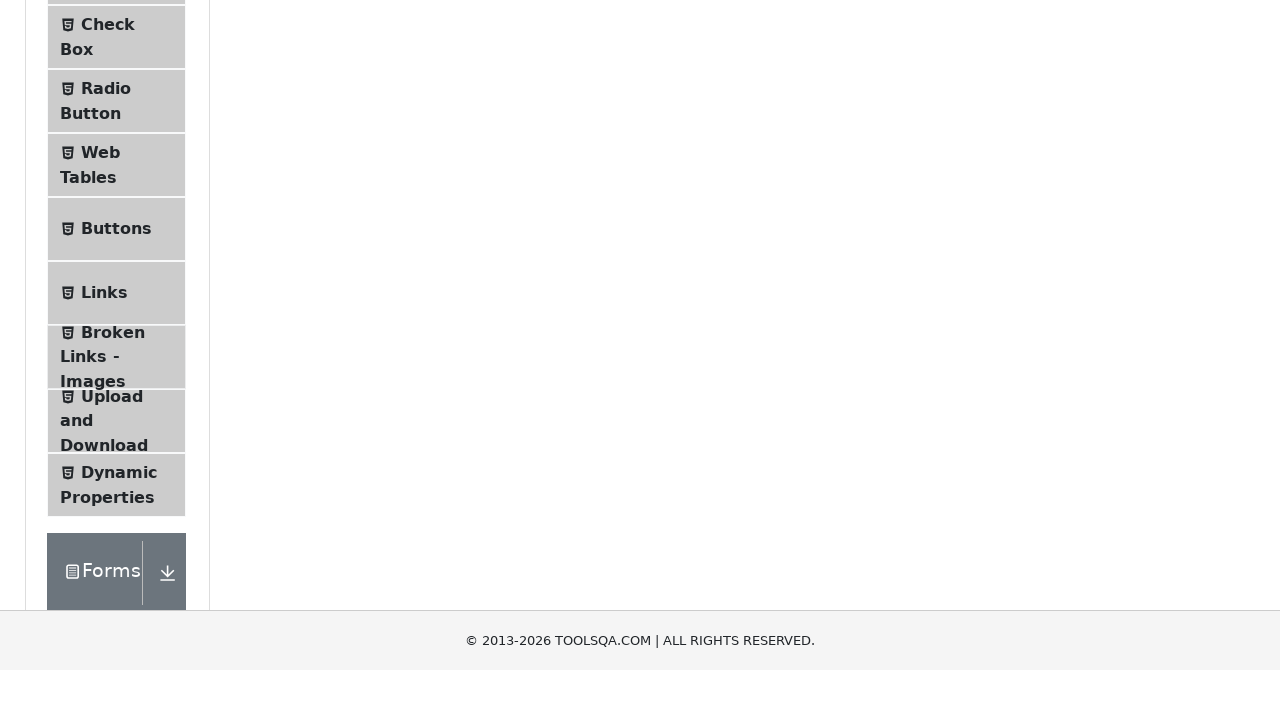

Elements page loaded - left panel selector became visible
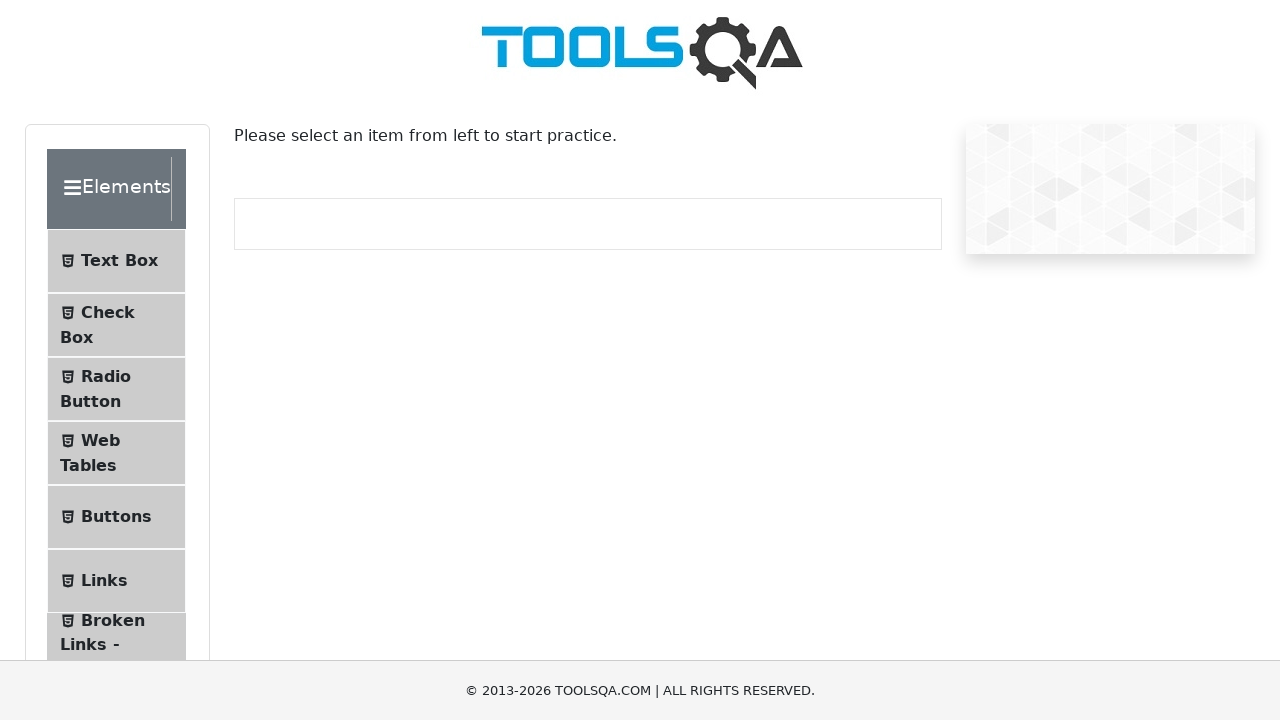

Located Elements page header element
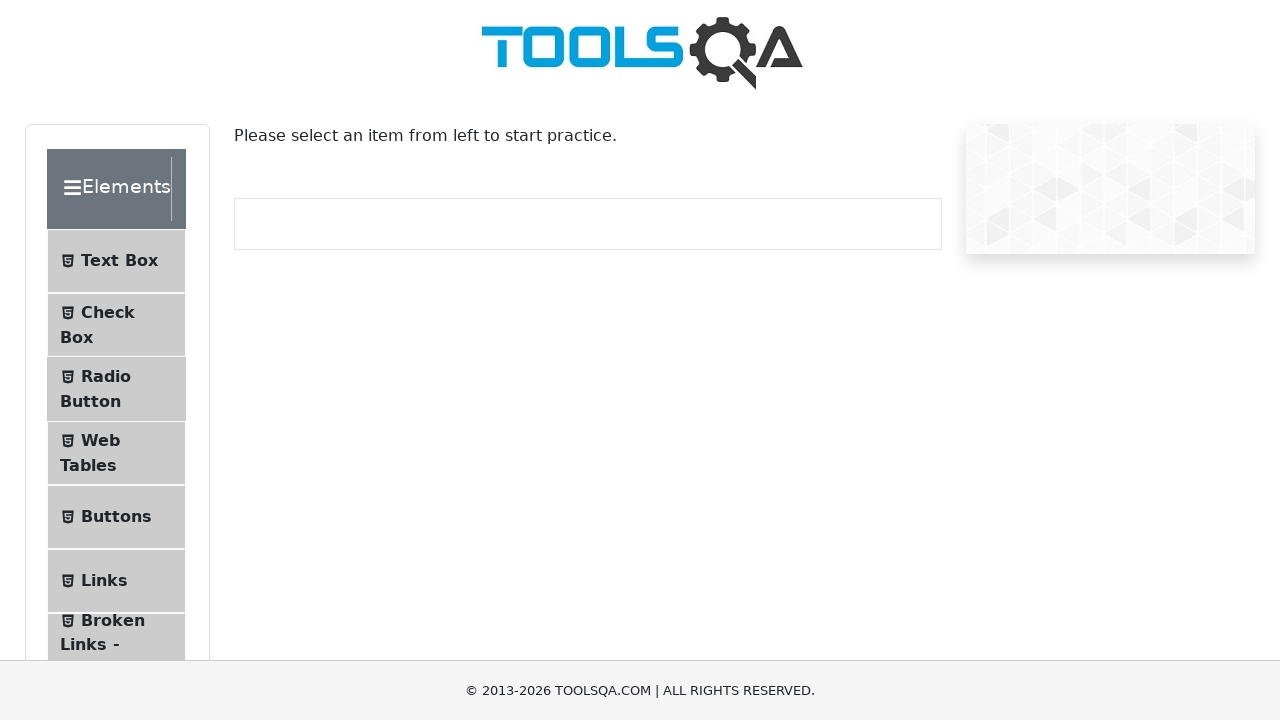

Verified that Elements page header is visible - assertion passed
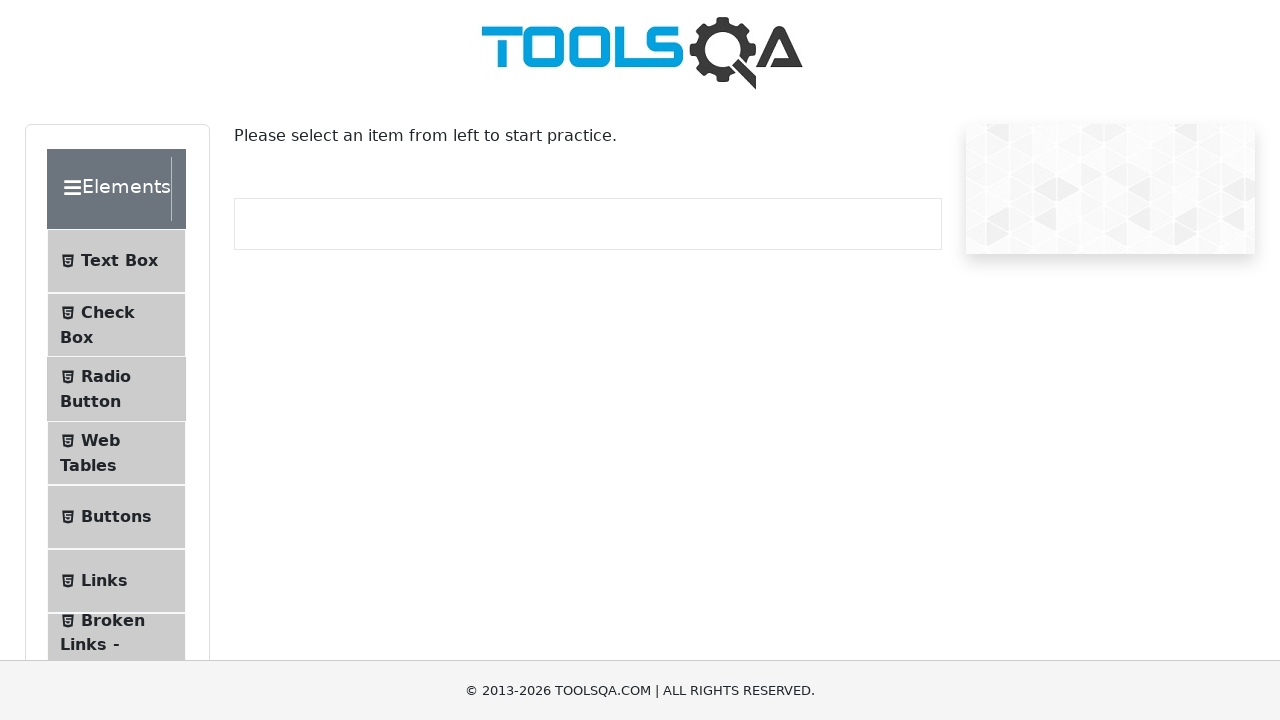

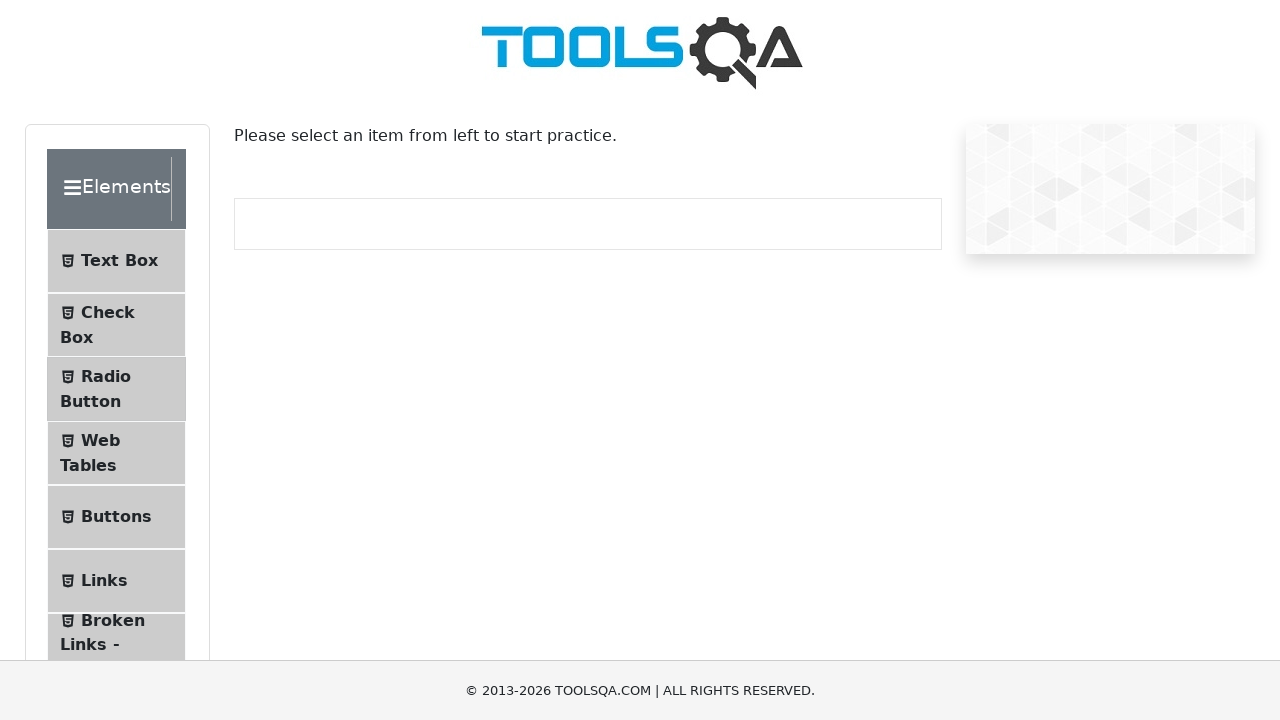